Tests product category navigation by clicking on different category links and verifying the page updates

Starting URL: https://www.demoblaze.com/

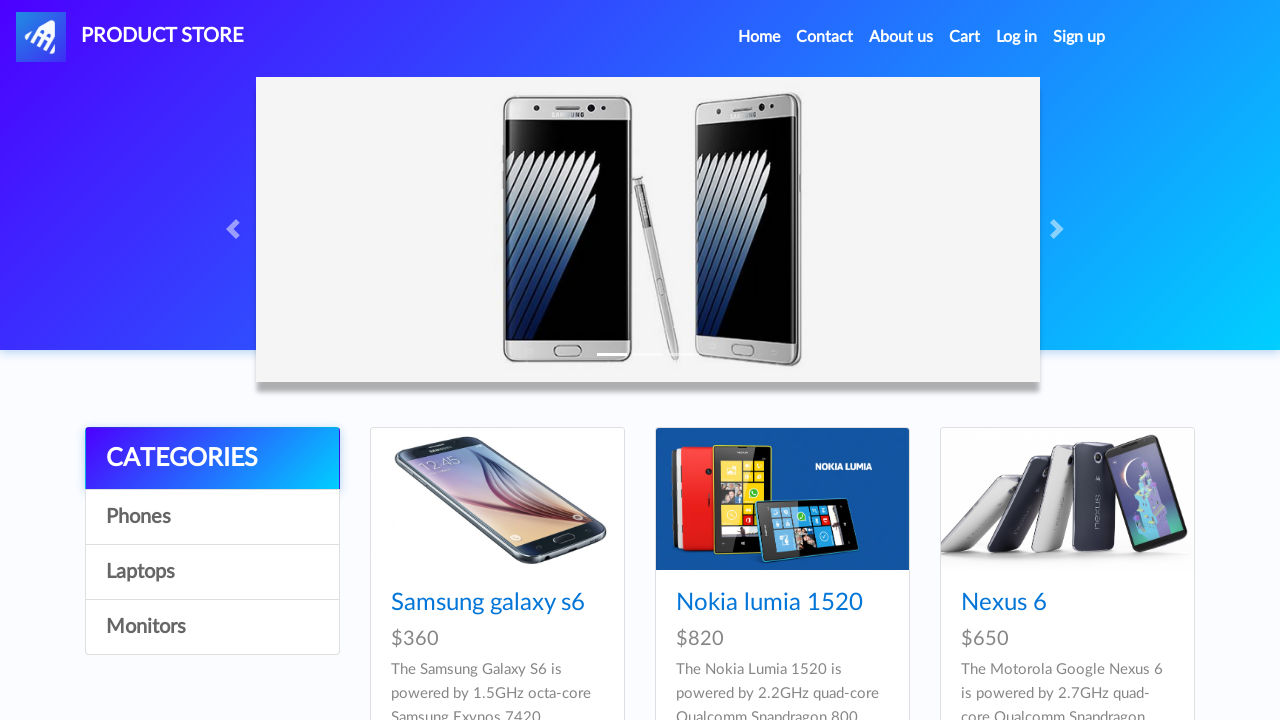

Navigation items loaded on demoblaze homepage
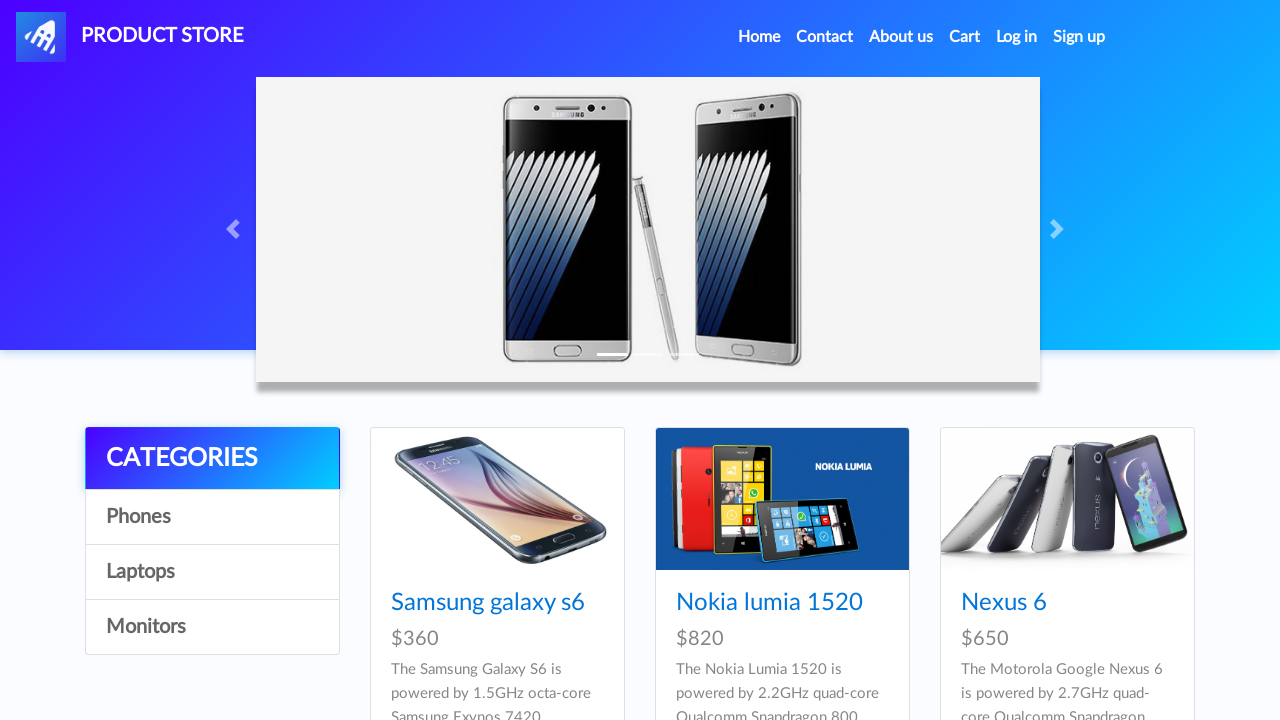

Clicked on Phones category link at (212, 517) on #itemc:has-text('Phones')
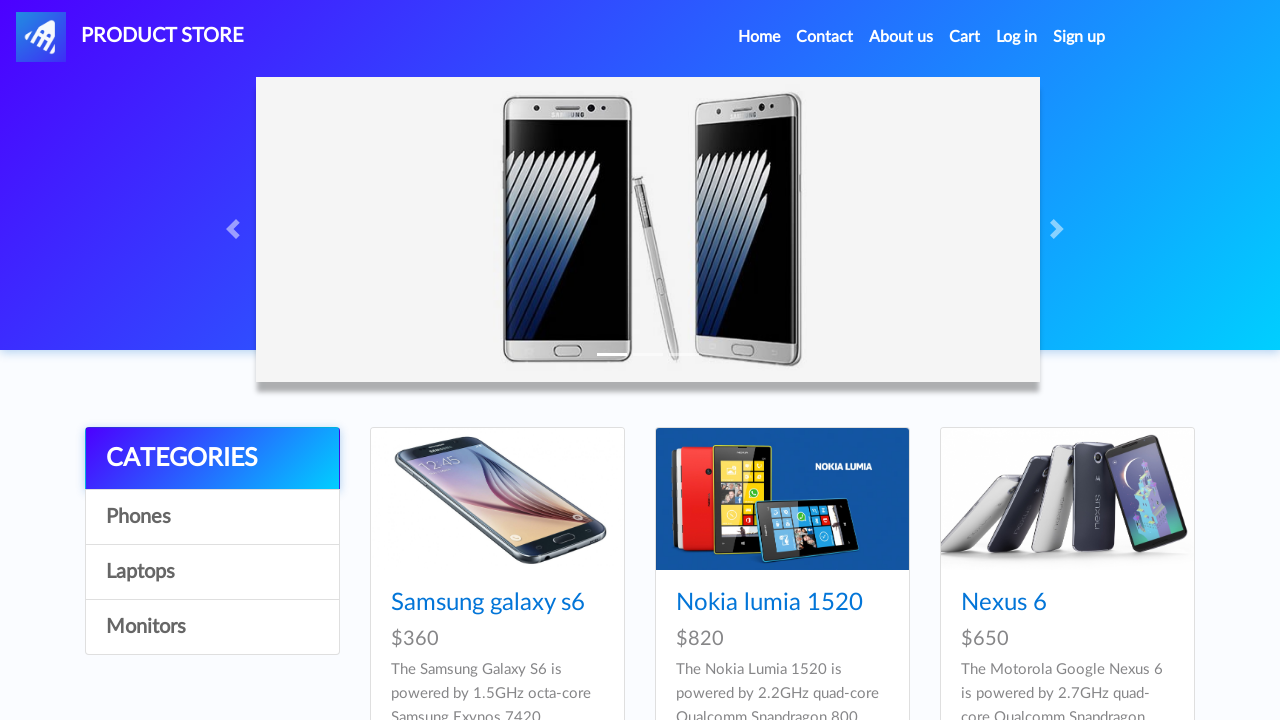

Product cards loaded after clicking Phones category
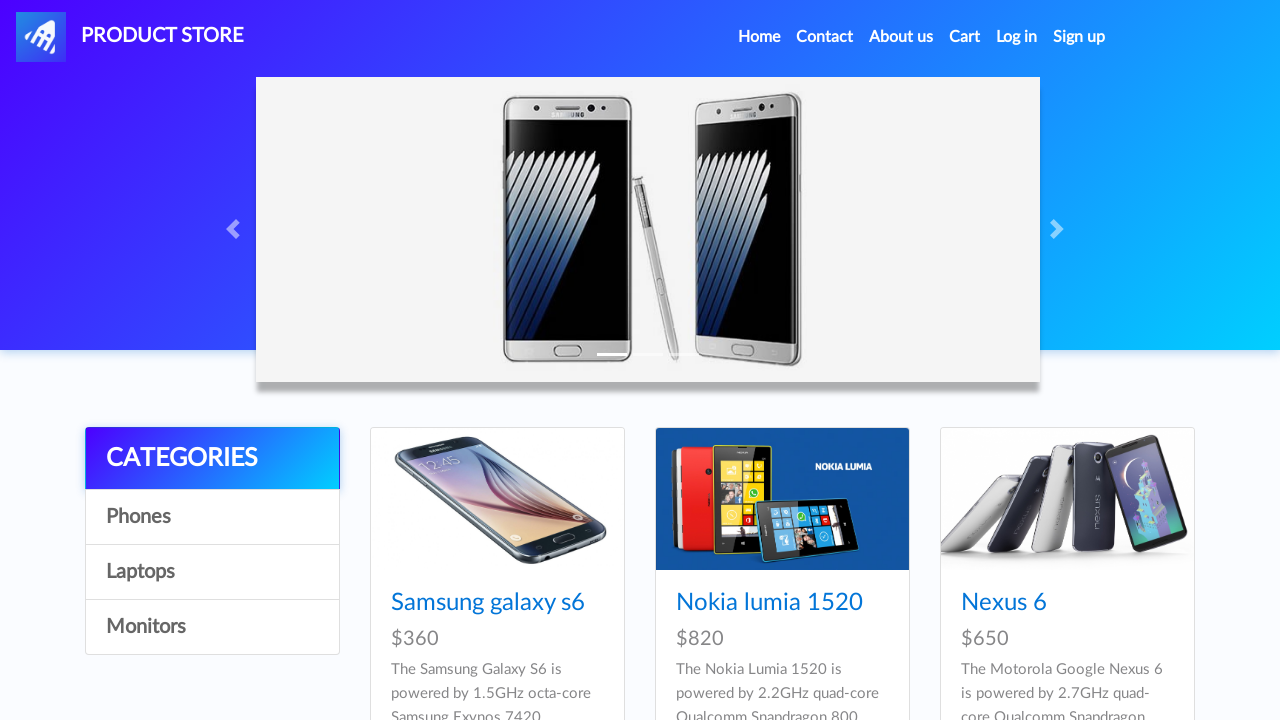

Clicked on Laptops category link at (212, 572) on #itemc:has-text('Laptops')
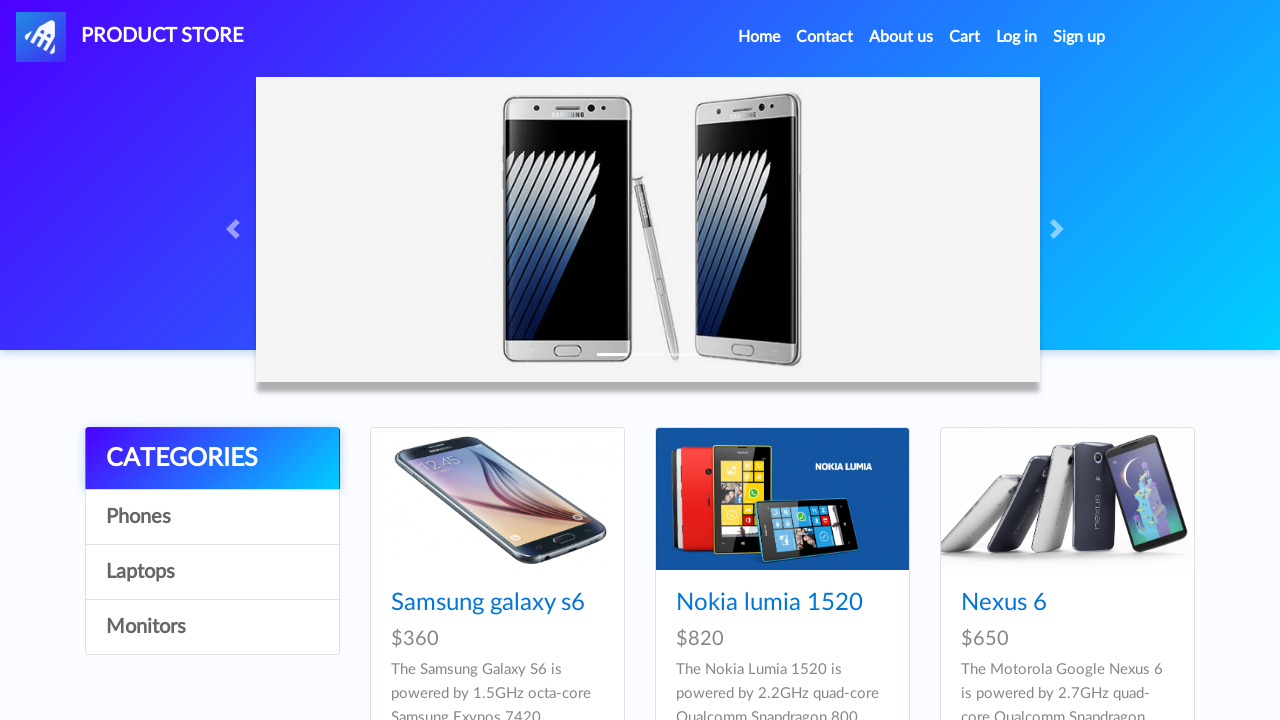

Product cards loaded after clicking Laptops category
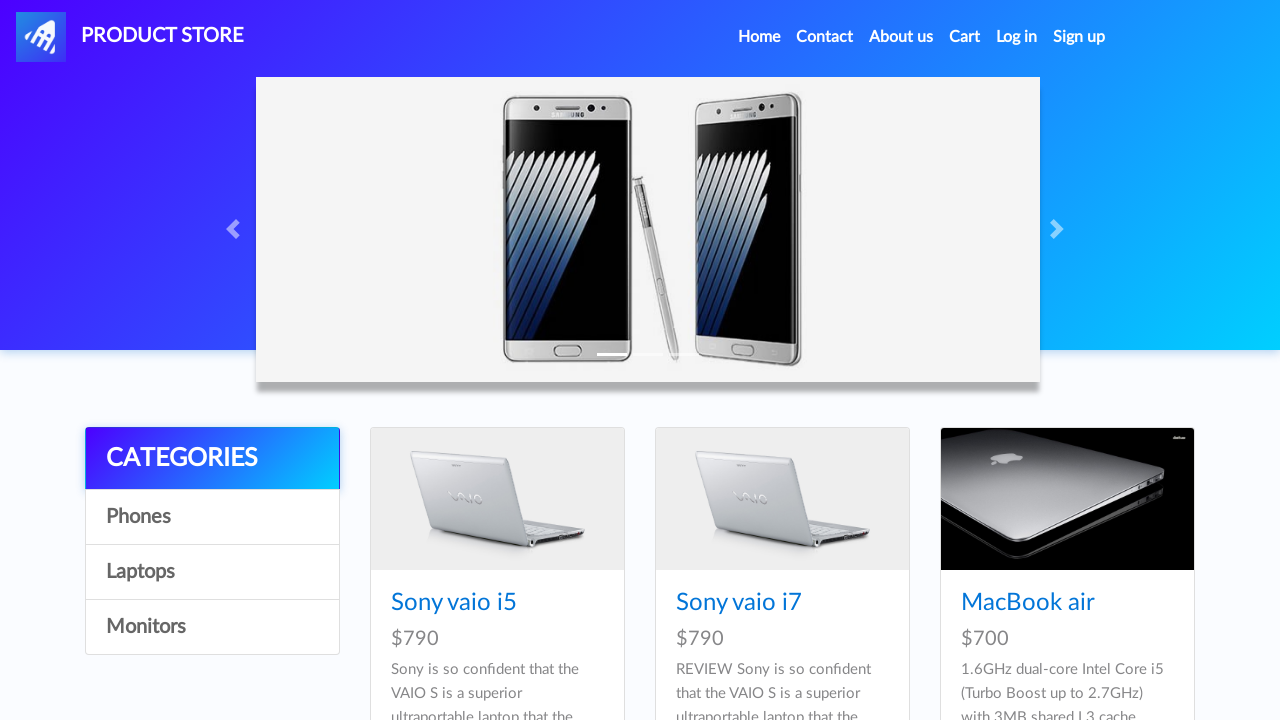

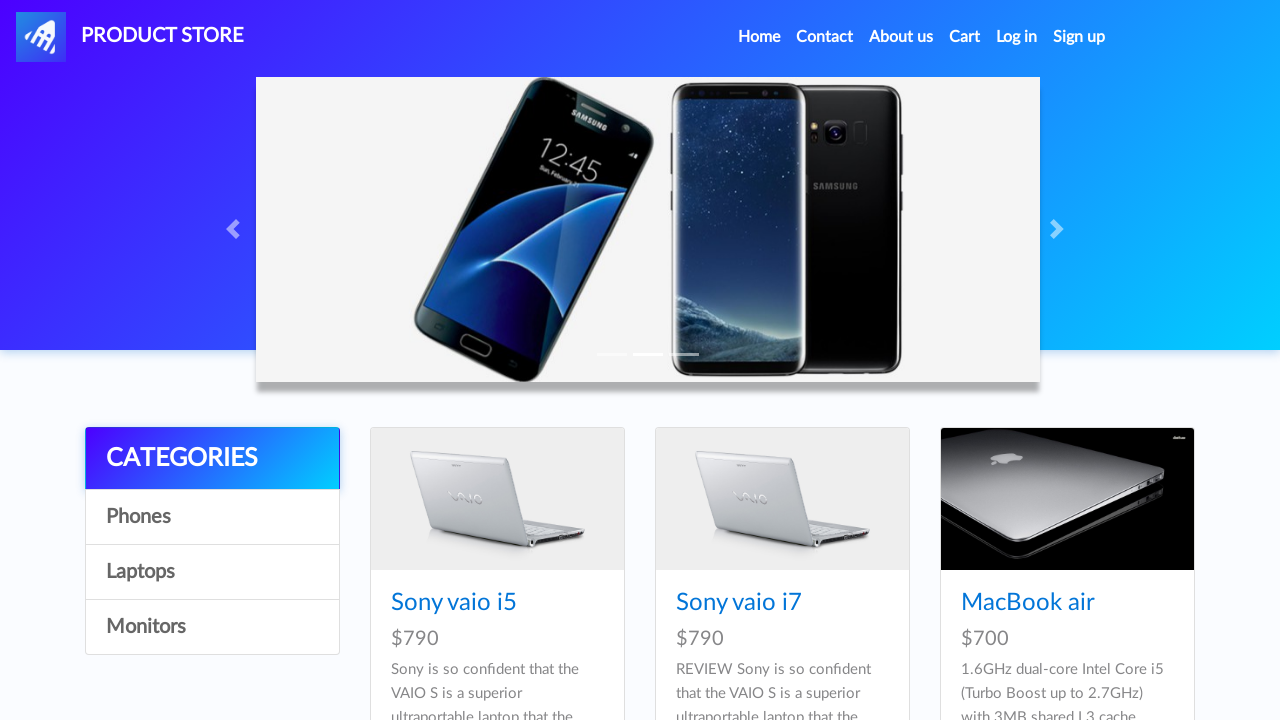